Tests a math exercise page by reading an input value, calculating log(abs(12*sin(x))), filling the answer in a textarea, selecting a checkbox and radio button, and submitting the form.

Starting URL: http://suninjuly.github.io/math.html

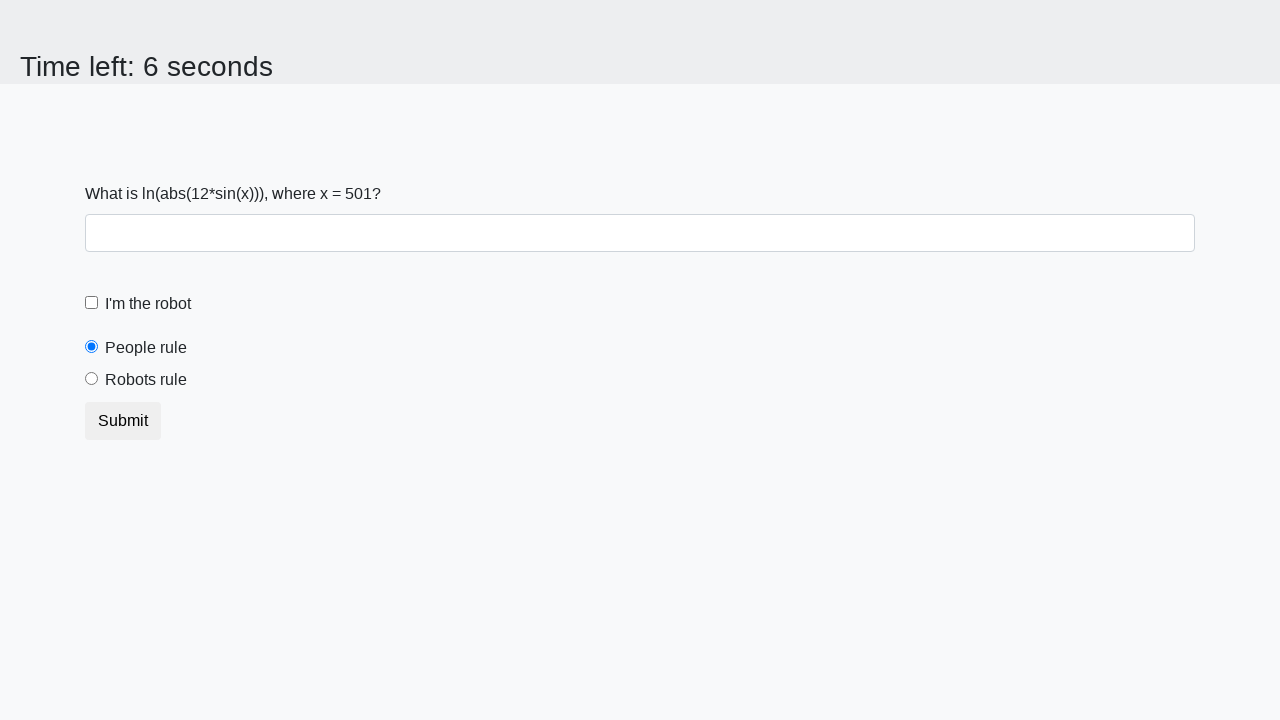

Retrieved x value from input field
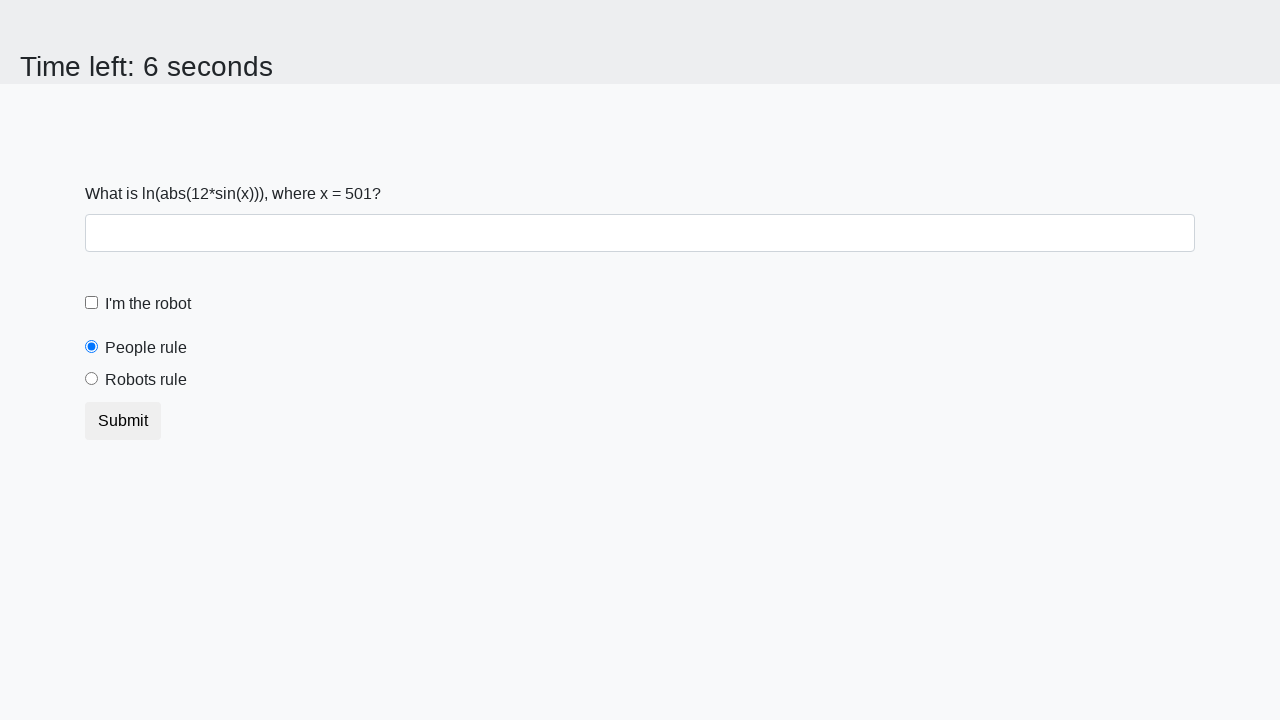

Converted input value to integer
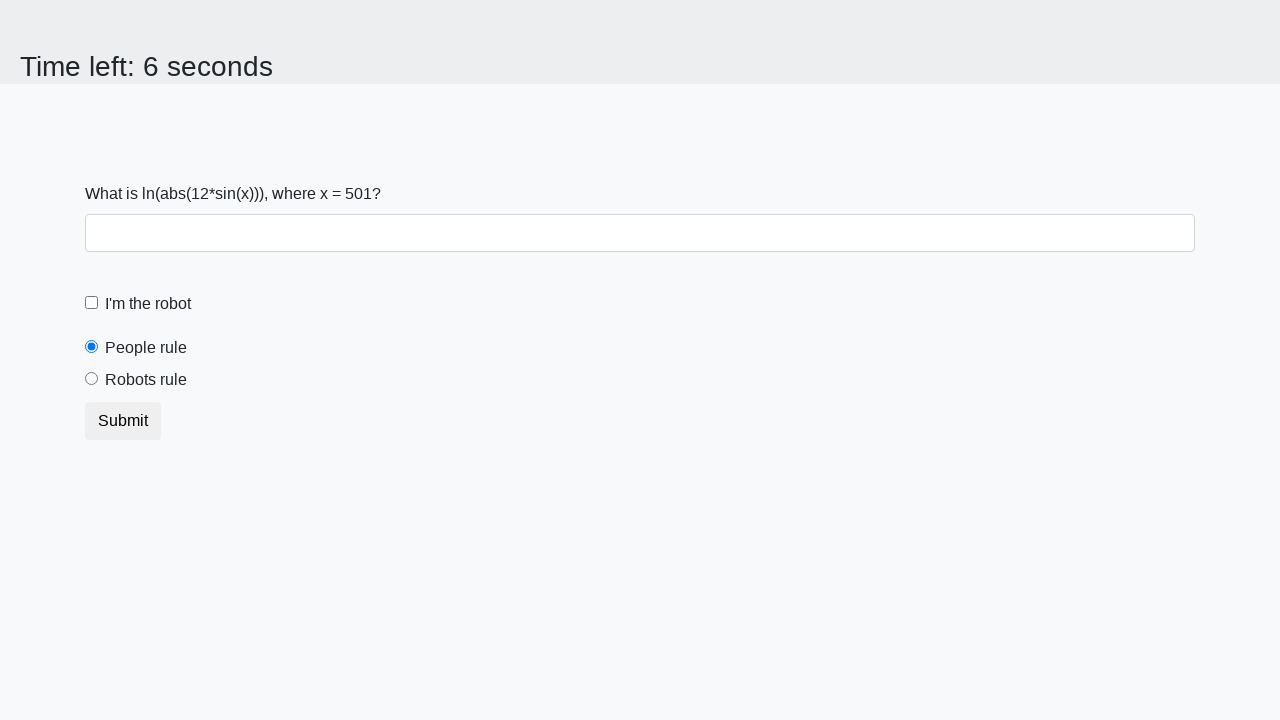

Calculated log(abs(12*sin(x)))
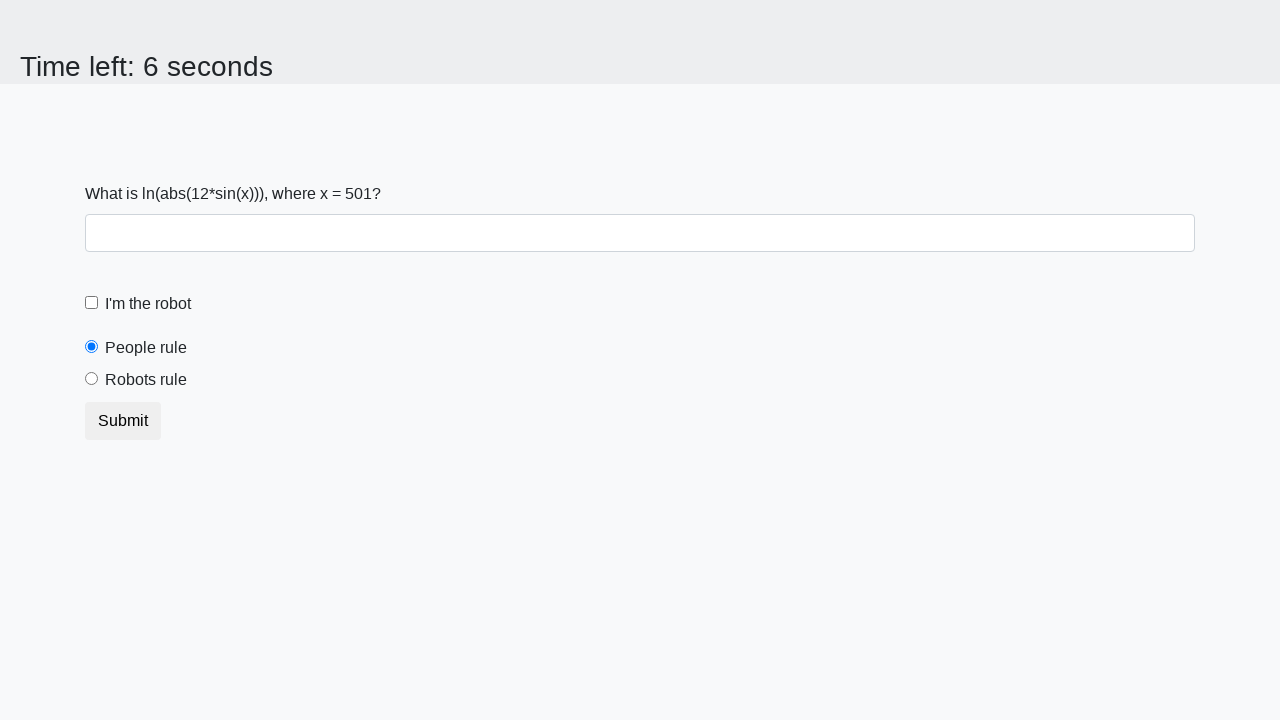

Filled answer textarea with calculated result on #answer
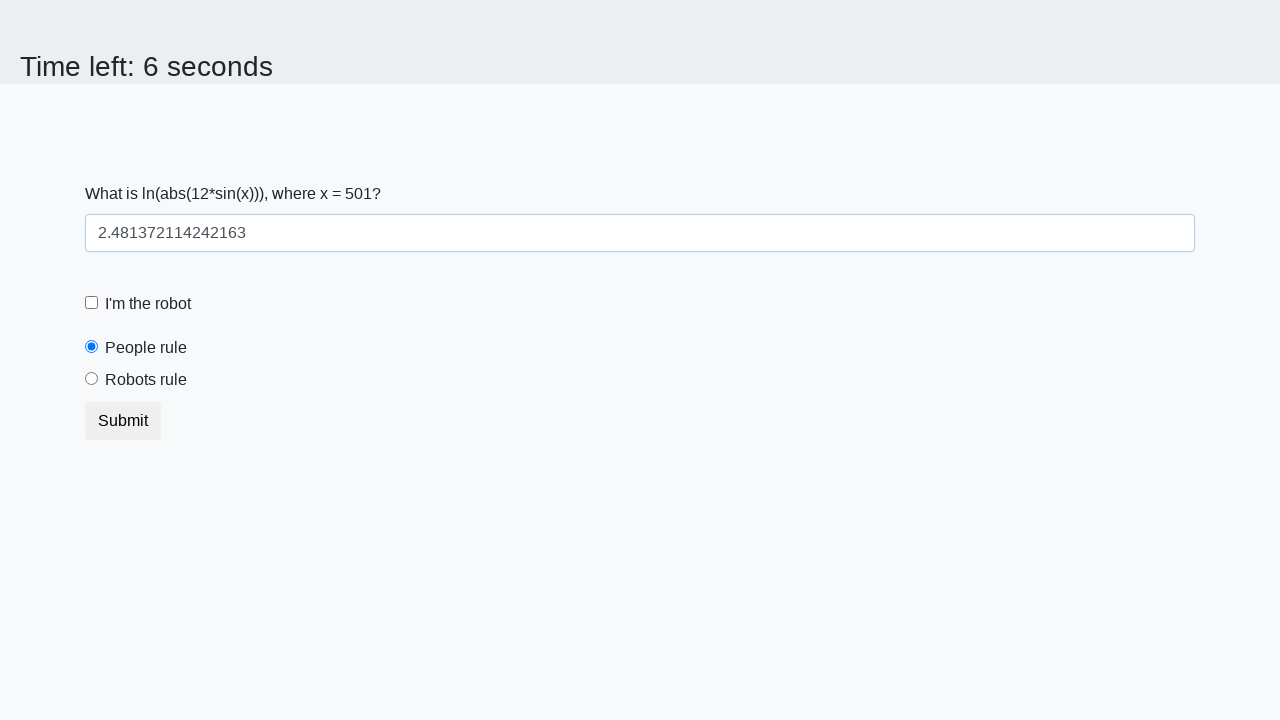

Checked the robot checkbox at (92, 303) on #robotCheckbox
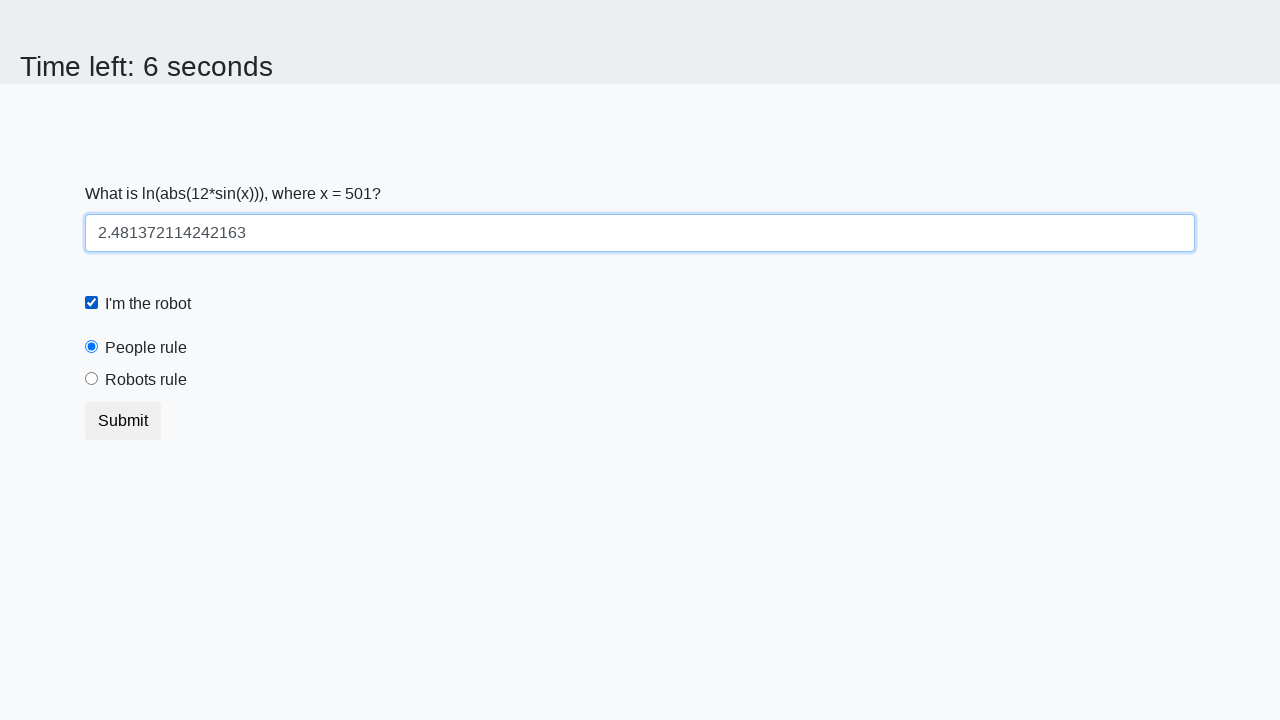

Selected the robots rule radio button at (92, 379) on #robotsRule
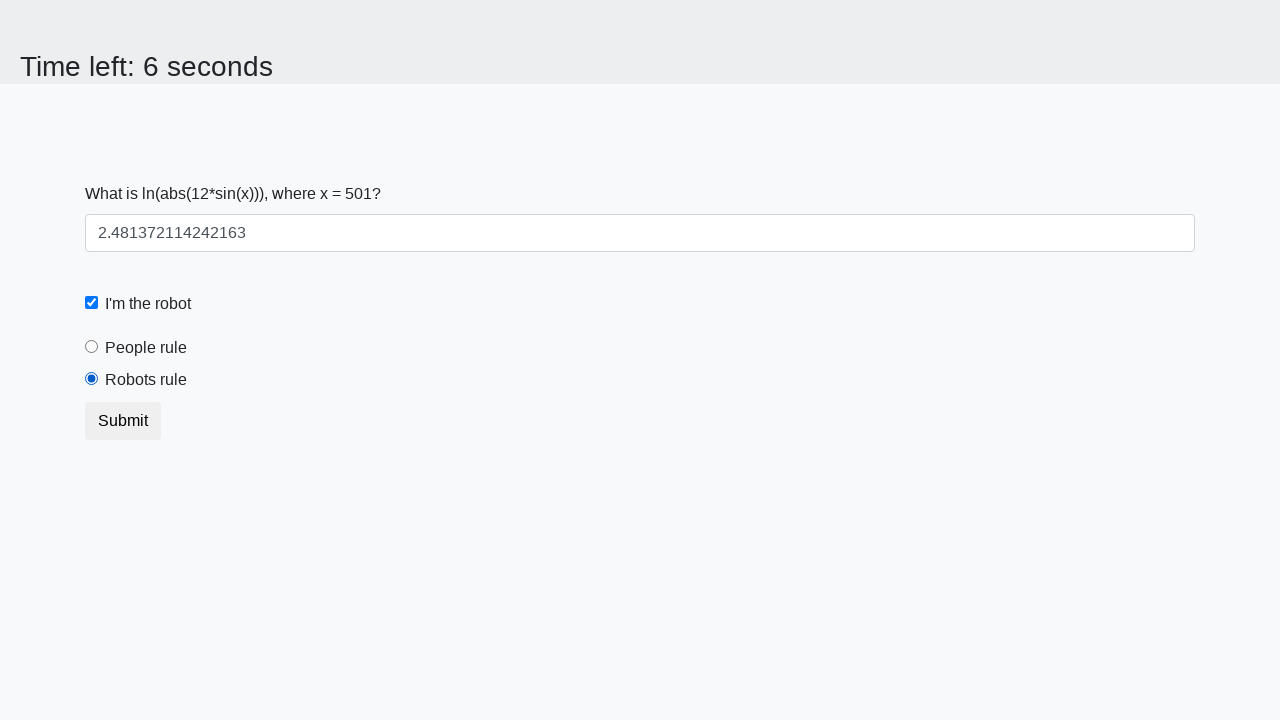

Clicked submit button to submit the form at (123, 421) on button.btn
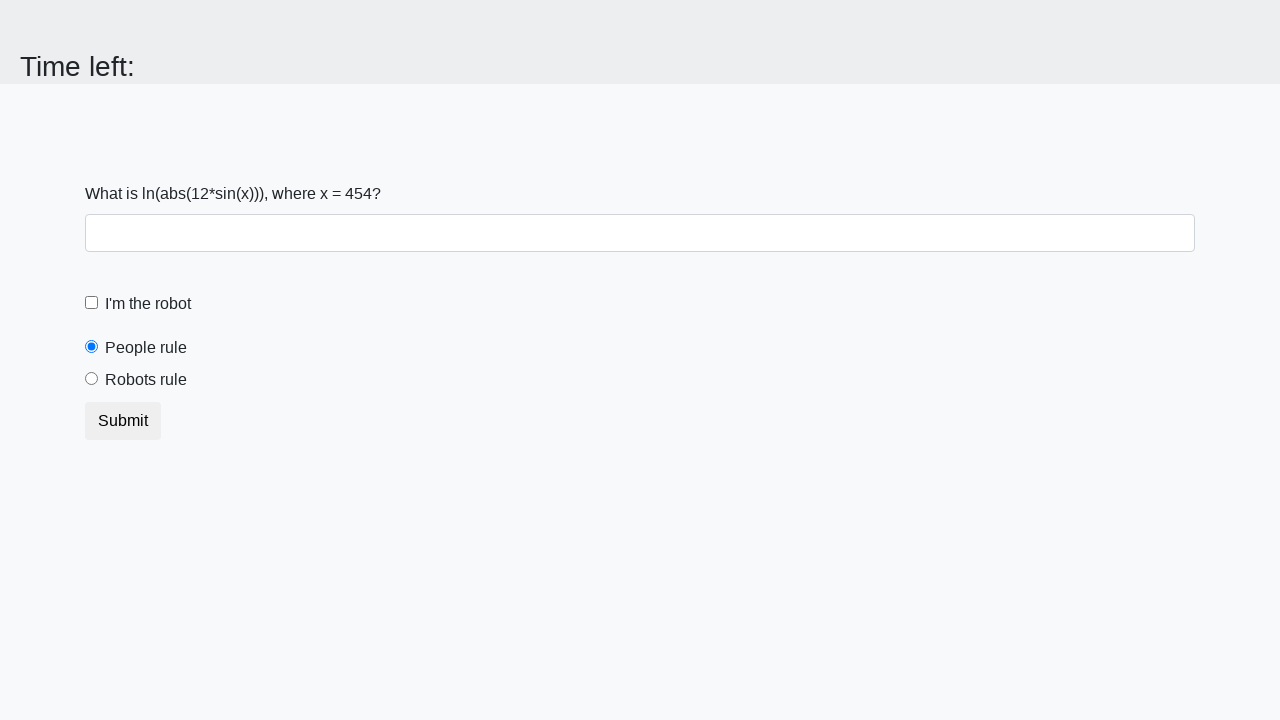

Waited for form submission to process
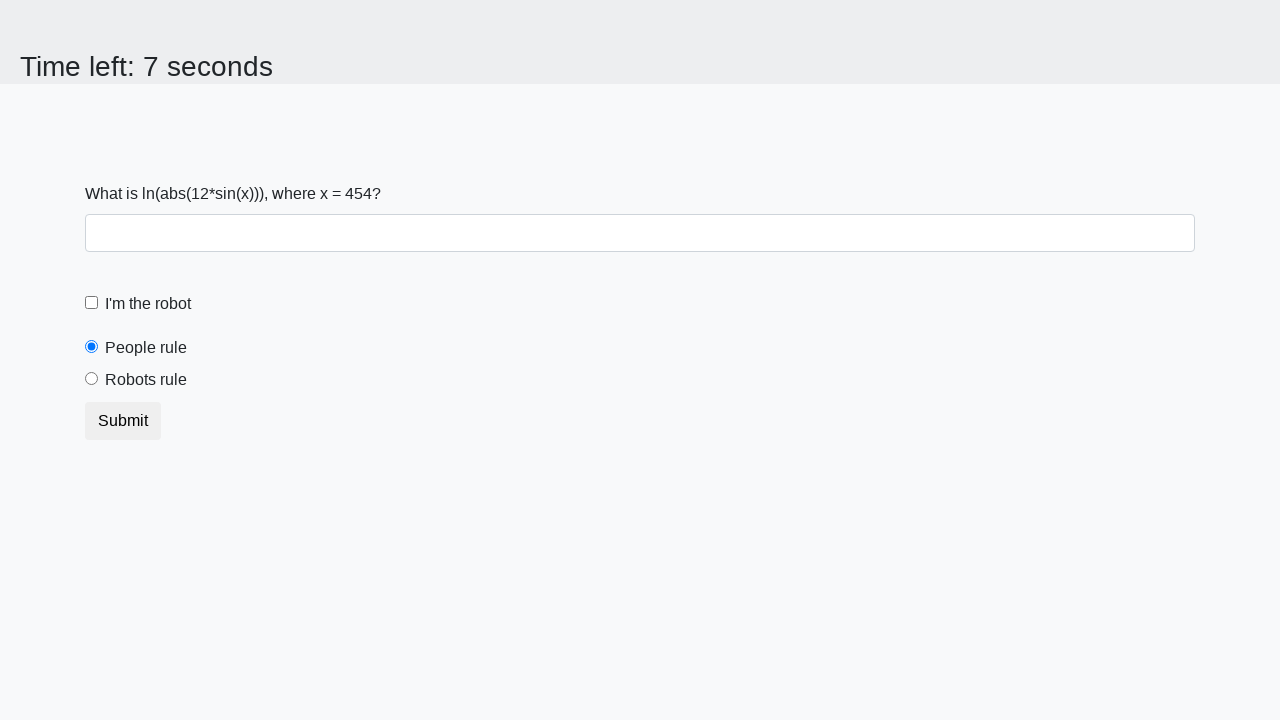

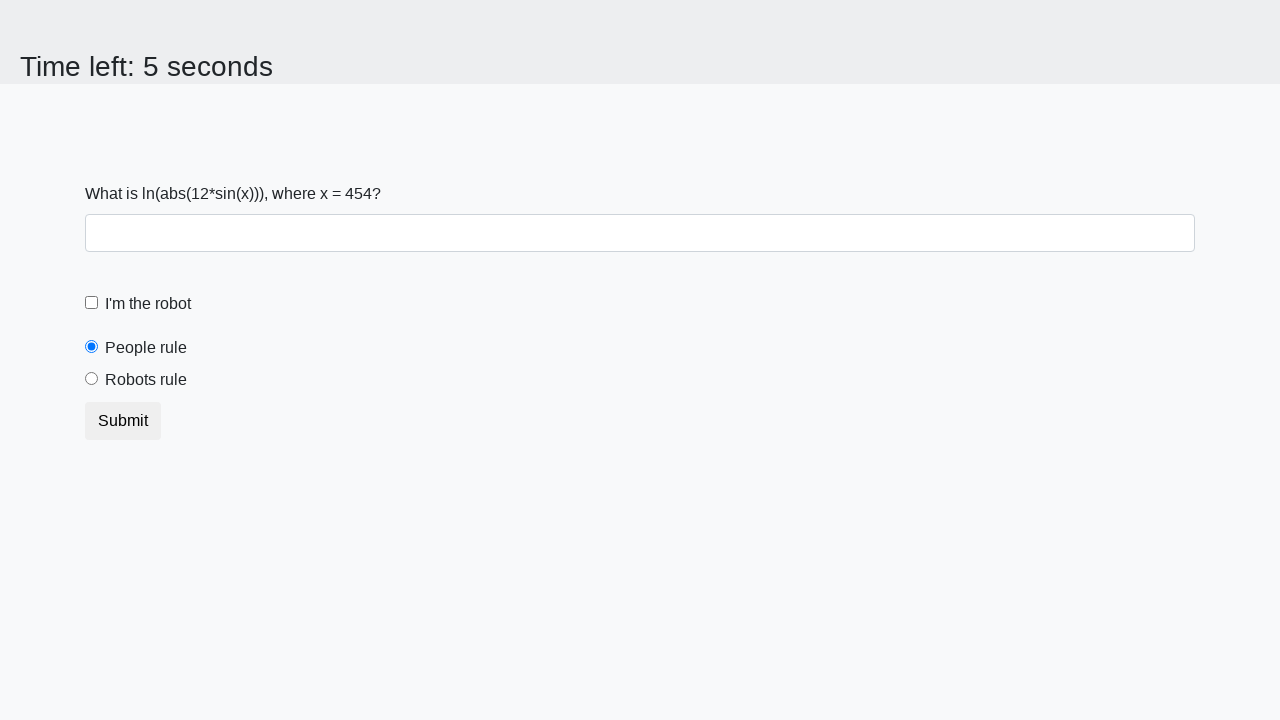